Navigates to multiple e-commerce websites (Lulu and Georgia, Wayfair, Walmart, West Elm) and verifies that each page loads by checking the page title.

Starting URL: https://luluandgeorgia.com

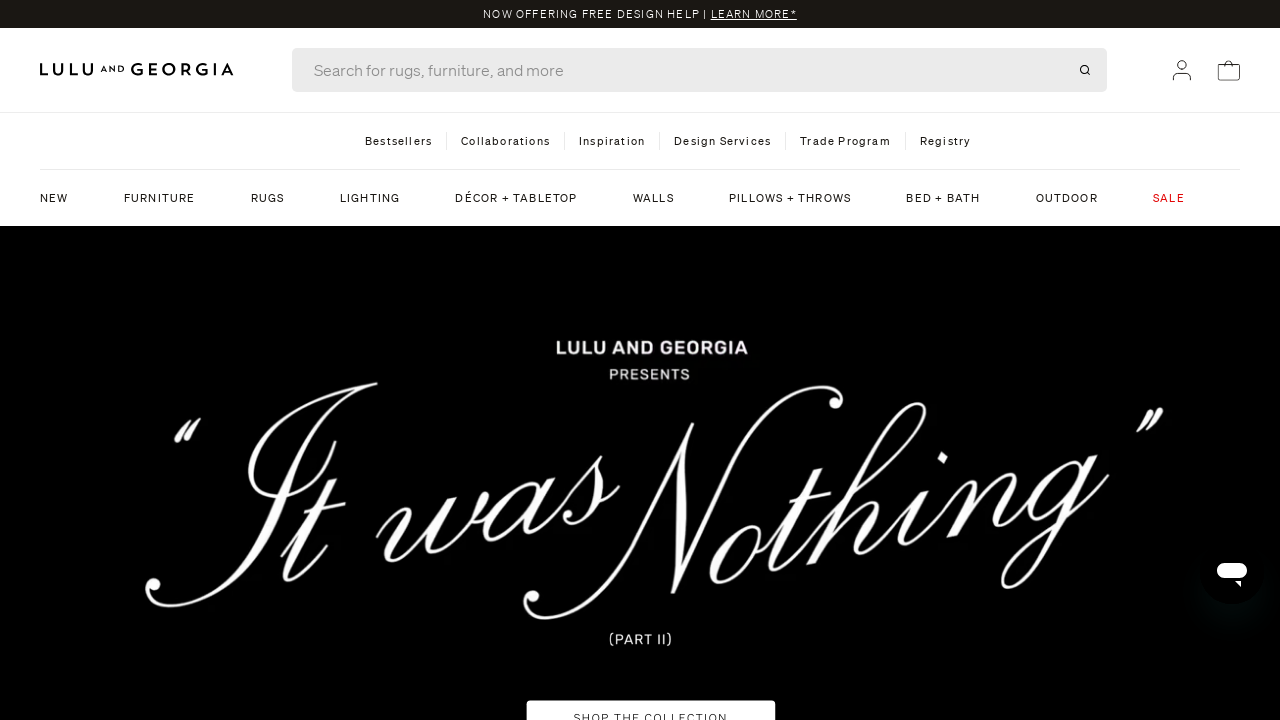

Page at https://luluandgeorgia.com reached domcontentloaded state
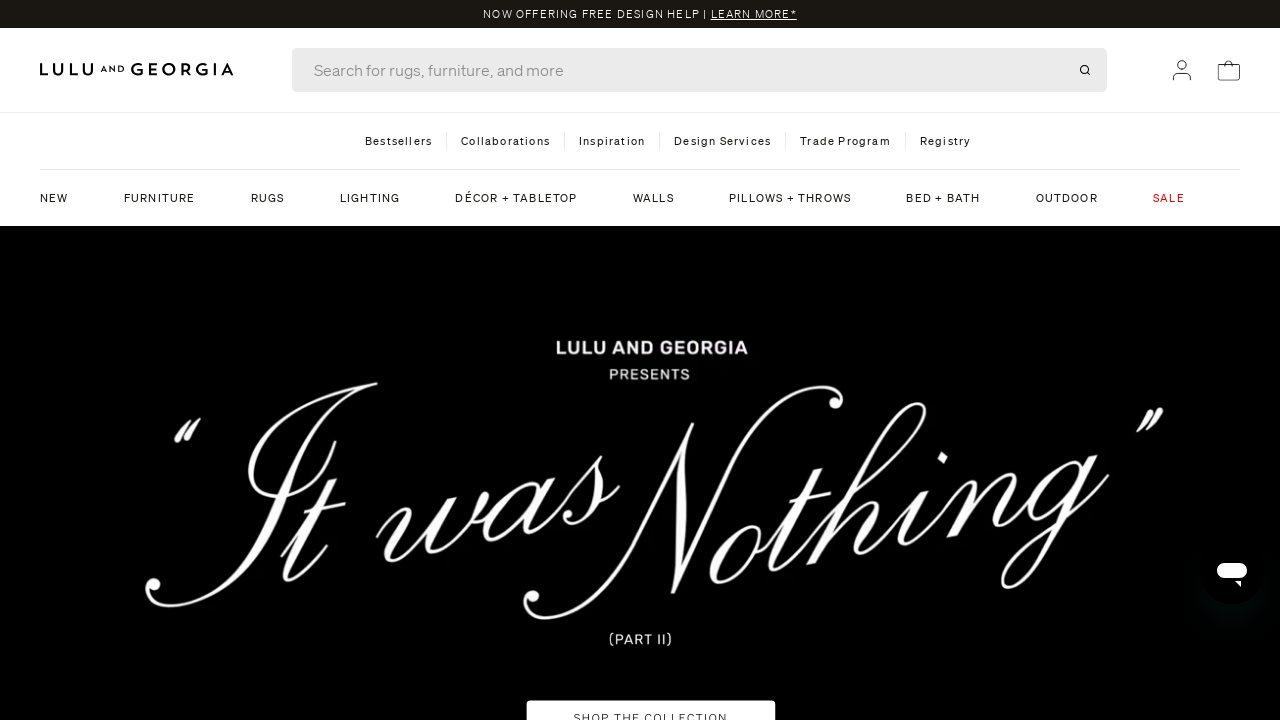

Retrieved page title: luluandgeorgia
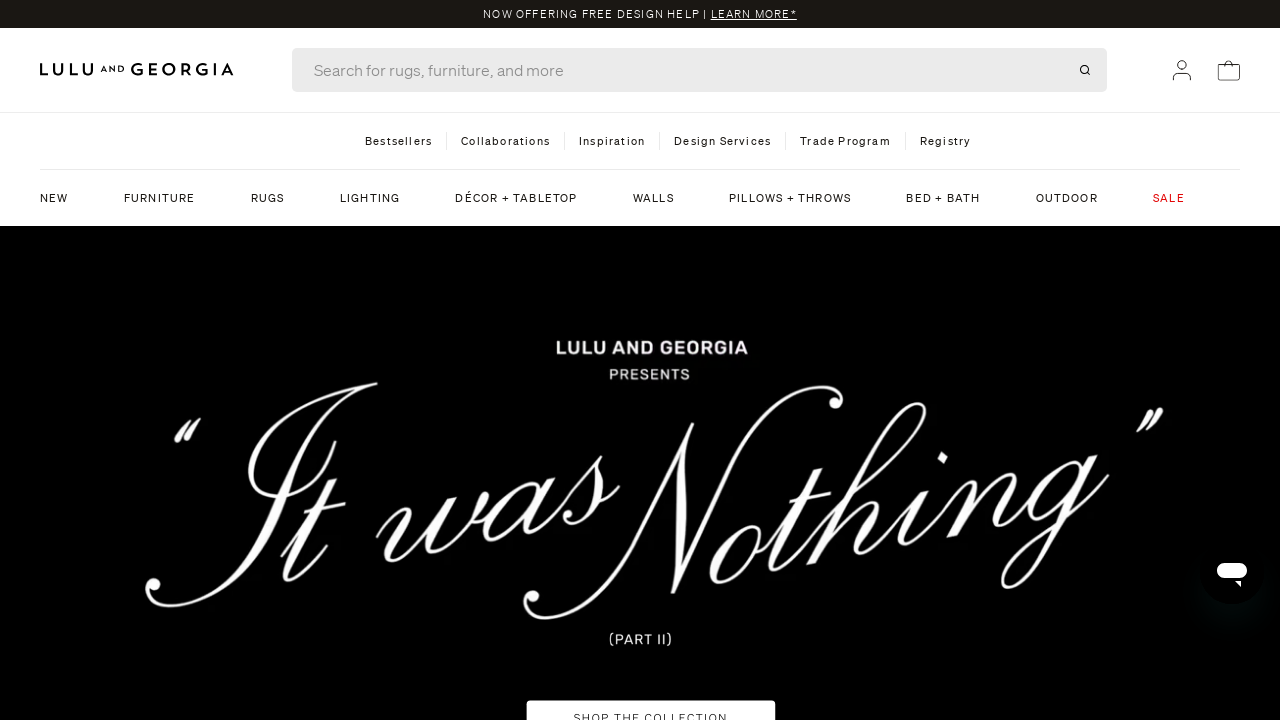

Retrieved current URL: https://www.luluandgeorgia.com/
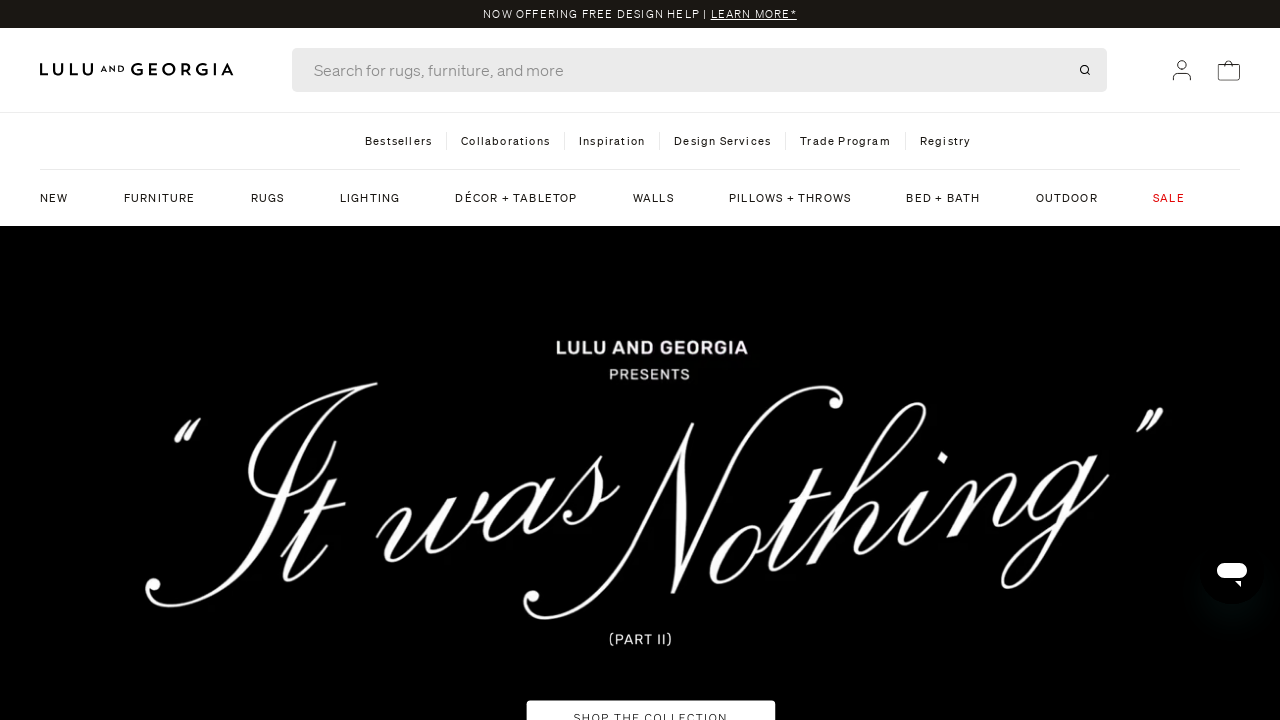

Navigated to https://wayfair.com/
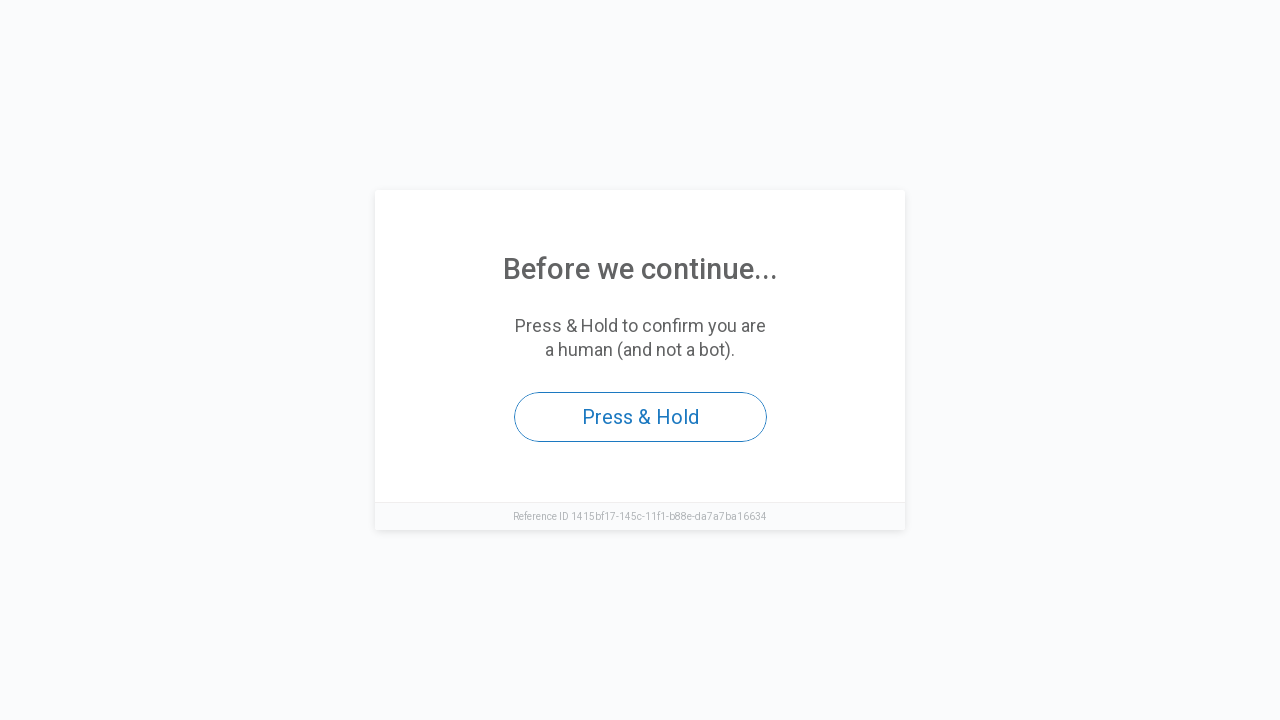

Page at https://wayfair.com/ reached domcontentloaded state
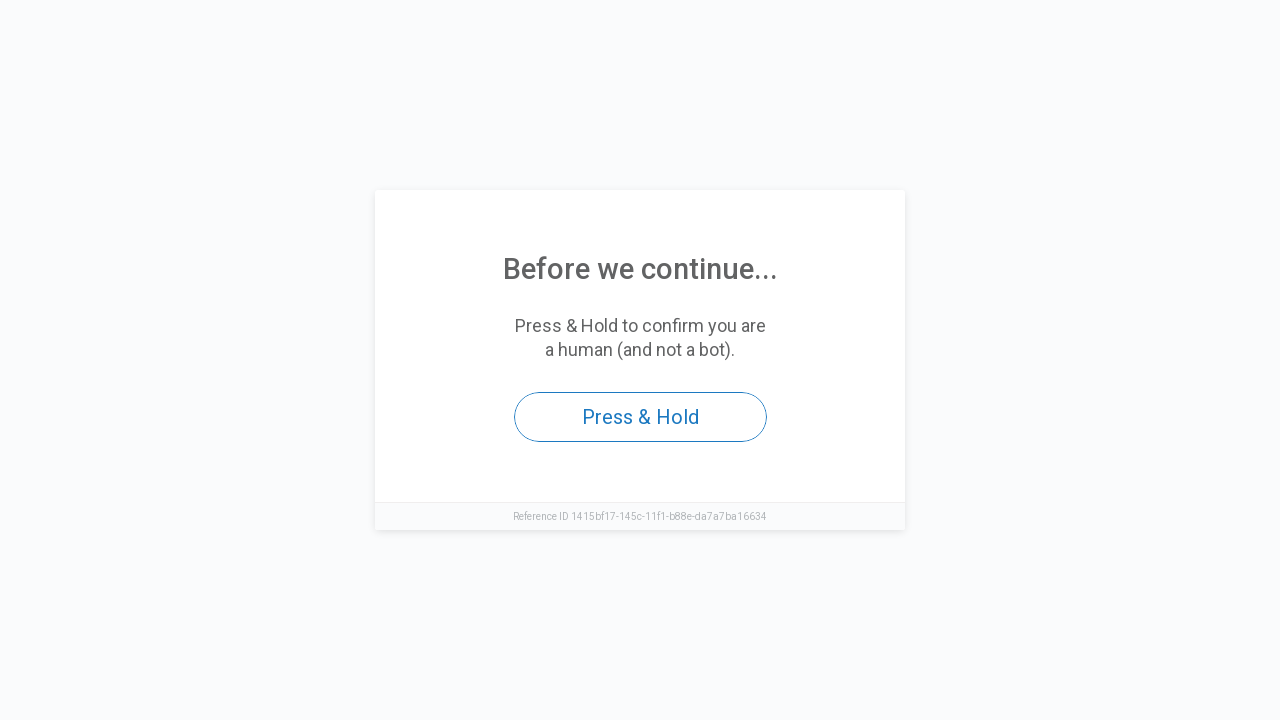

Retrieved page title: accesstothispagehasbeendenied
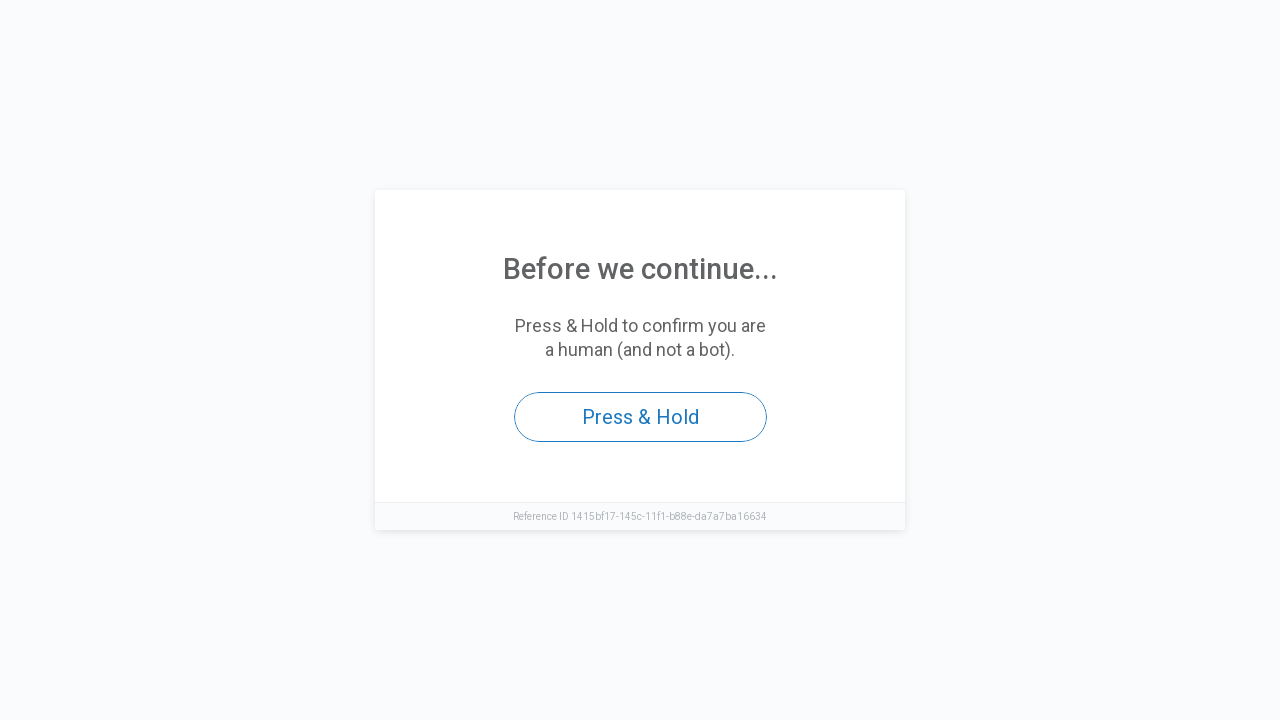

Retrieved current URL: https://www.wayfair.com/
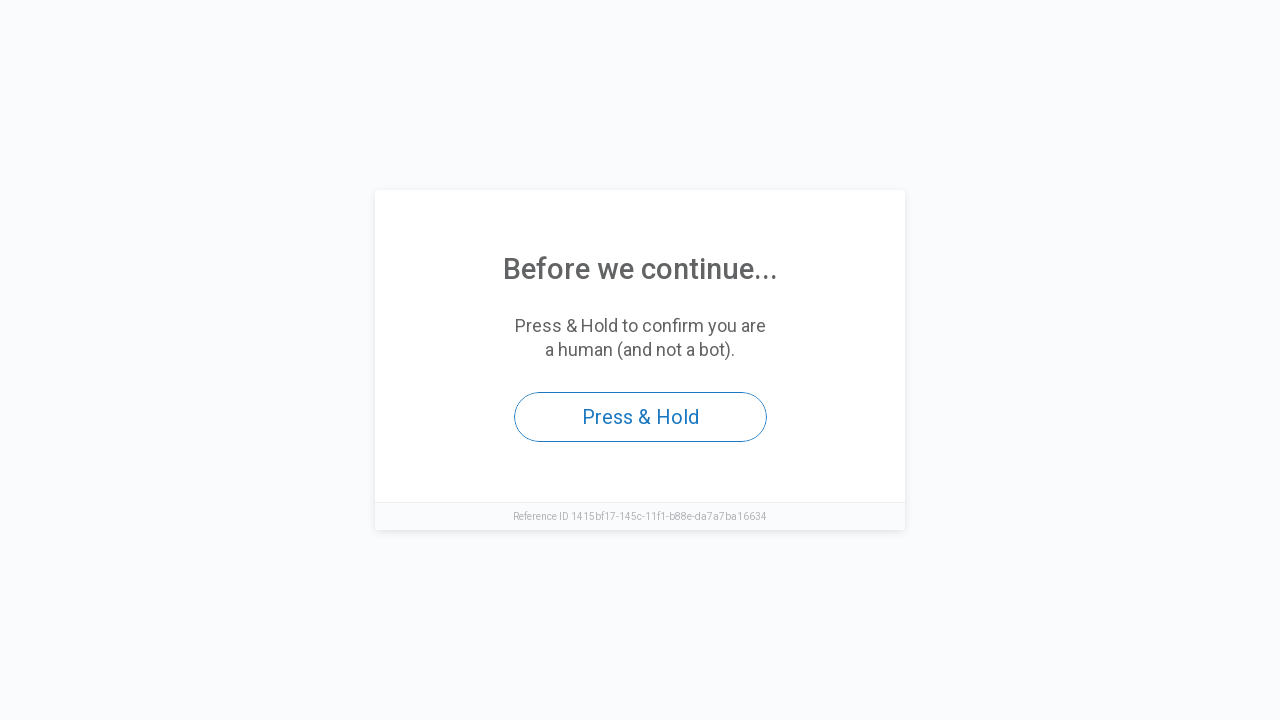

Navigated to https://walmart.com
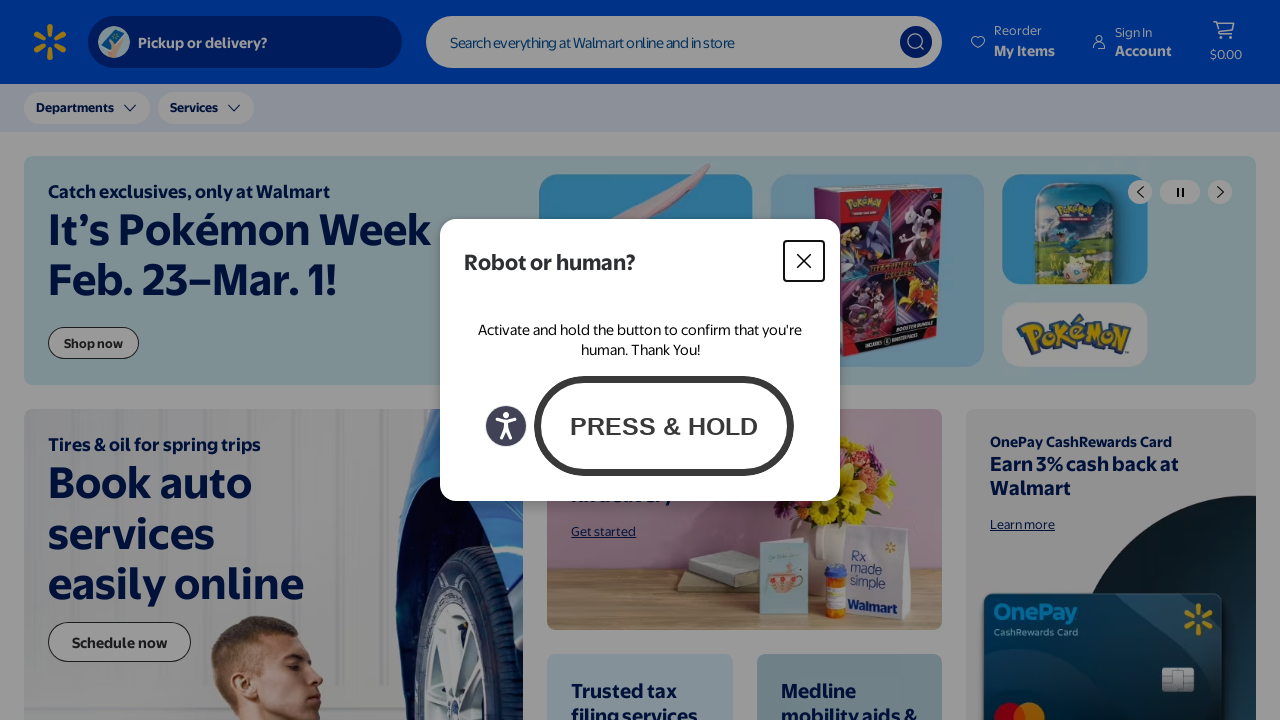

Page at https://walmart.com reached domcontentloaded state
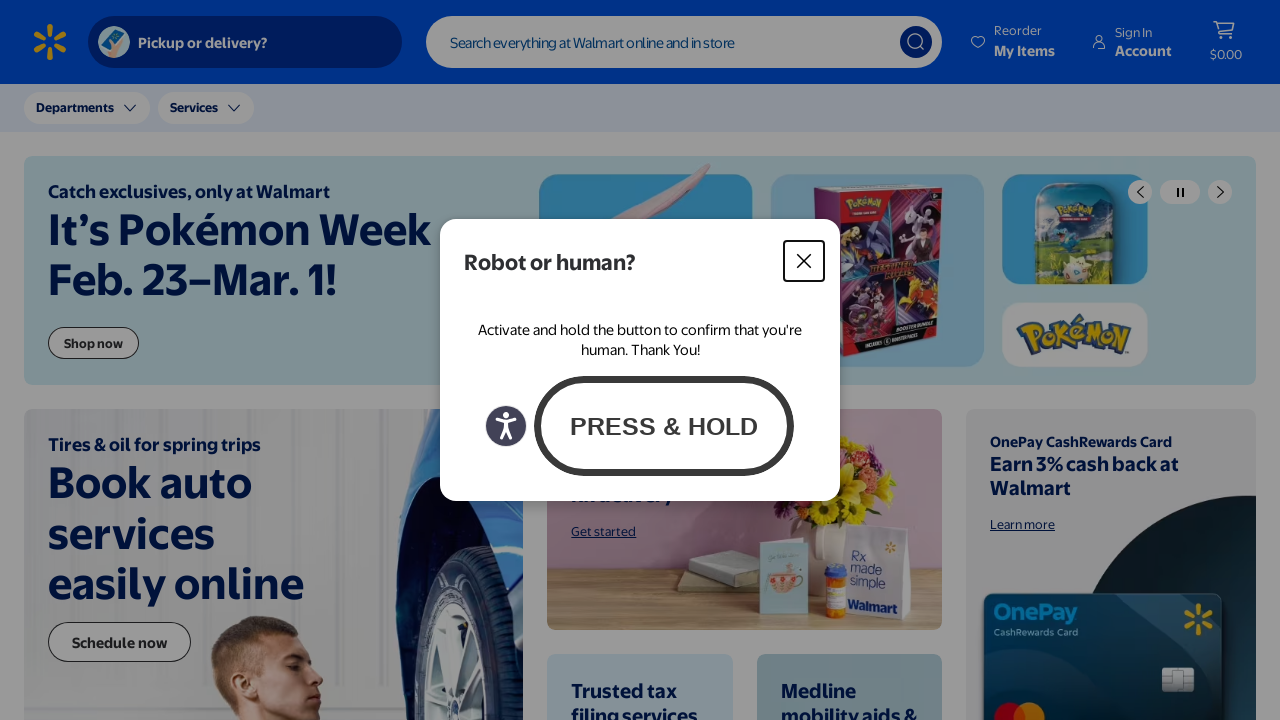

Retrieved page title: walmart|savemoney.livebetter.
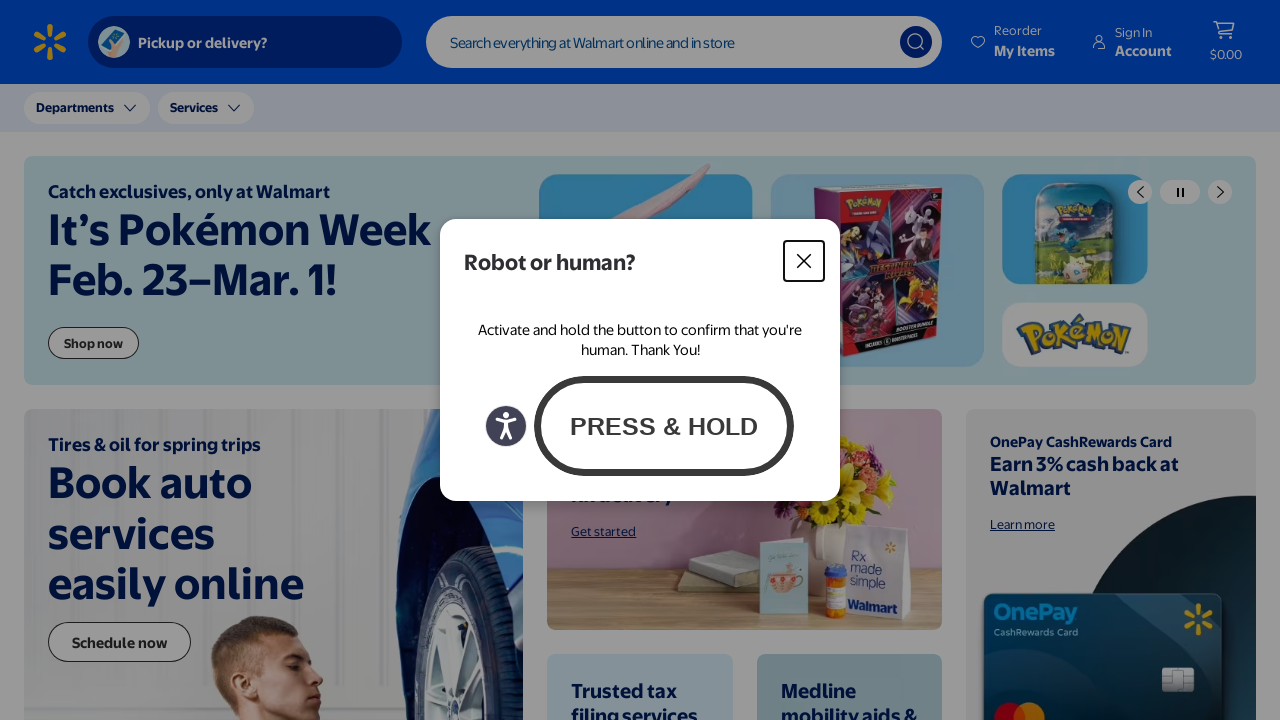

Retrieved current URL: https://www.walmart.com/
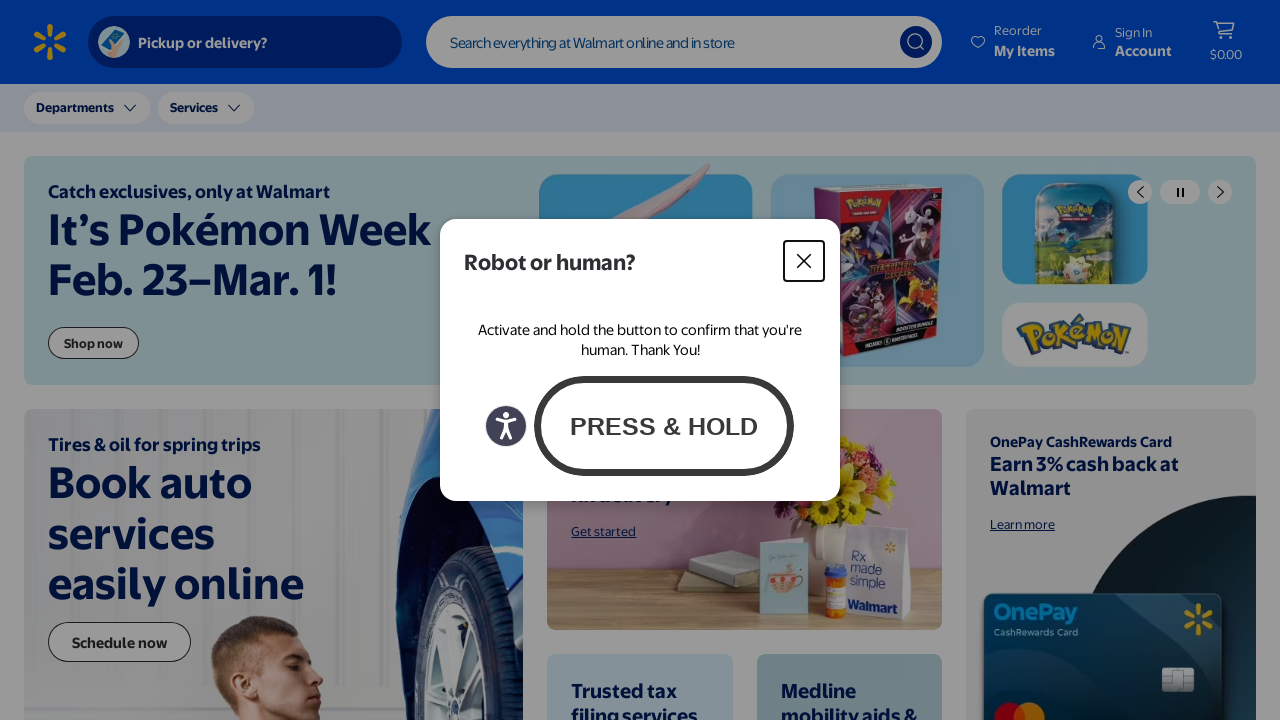

Navigated to https://westelm.com/
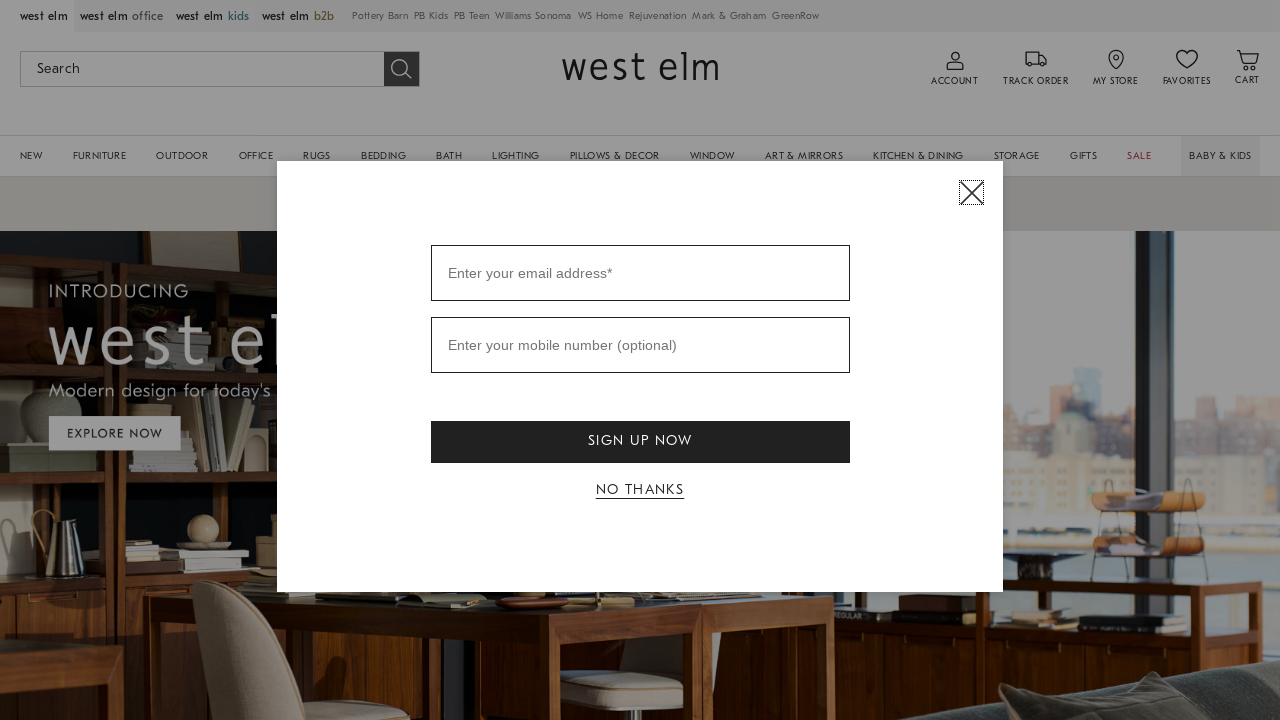

Page at https://westelm.com/ reached domcontentloaded state
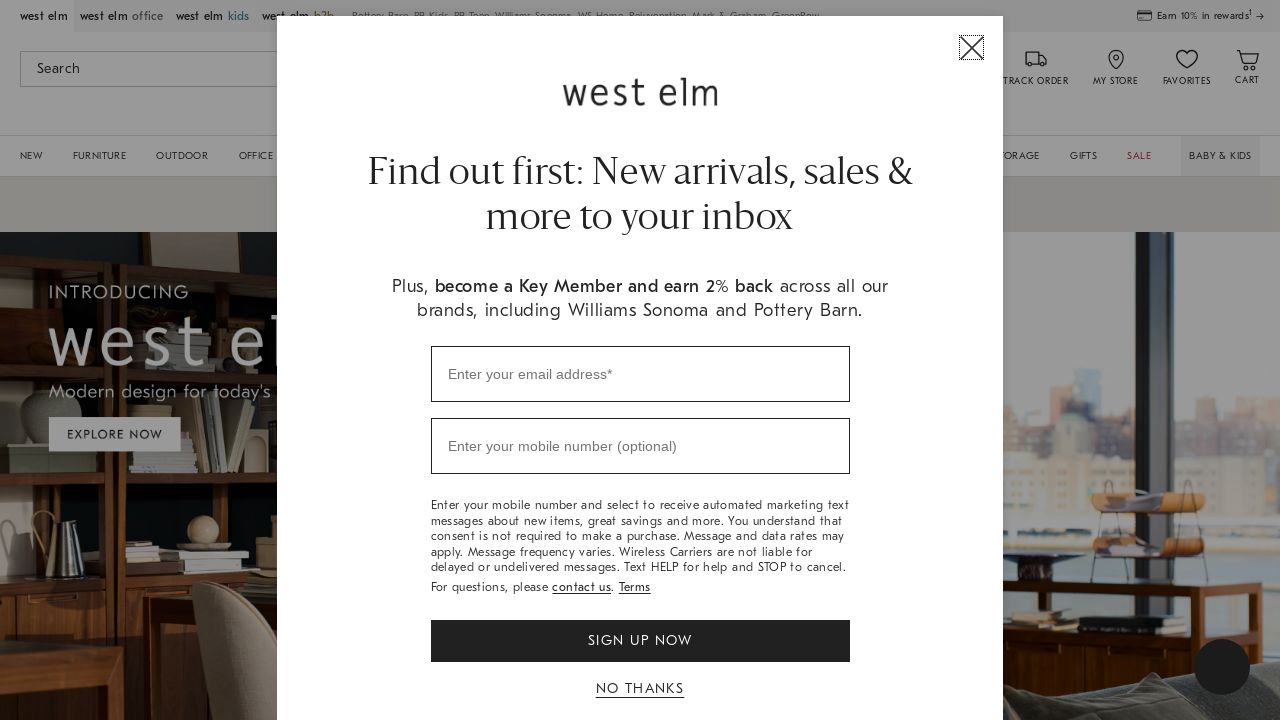

Retrieved page title: westelm:modernfurniture,homedecor,lighting&more
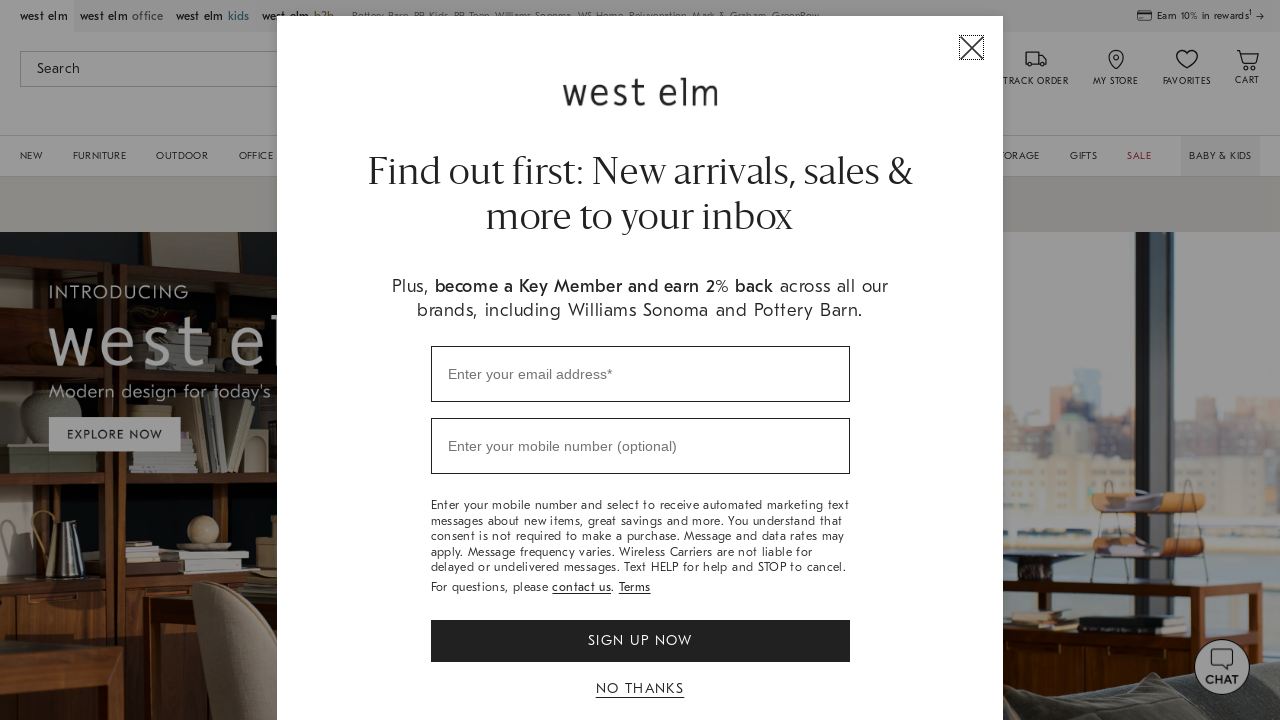

Retrieved current URL: https://www.westelm.com/
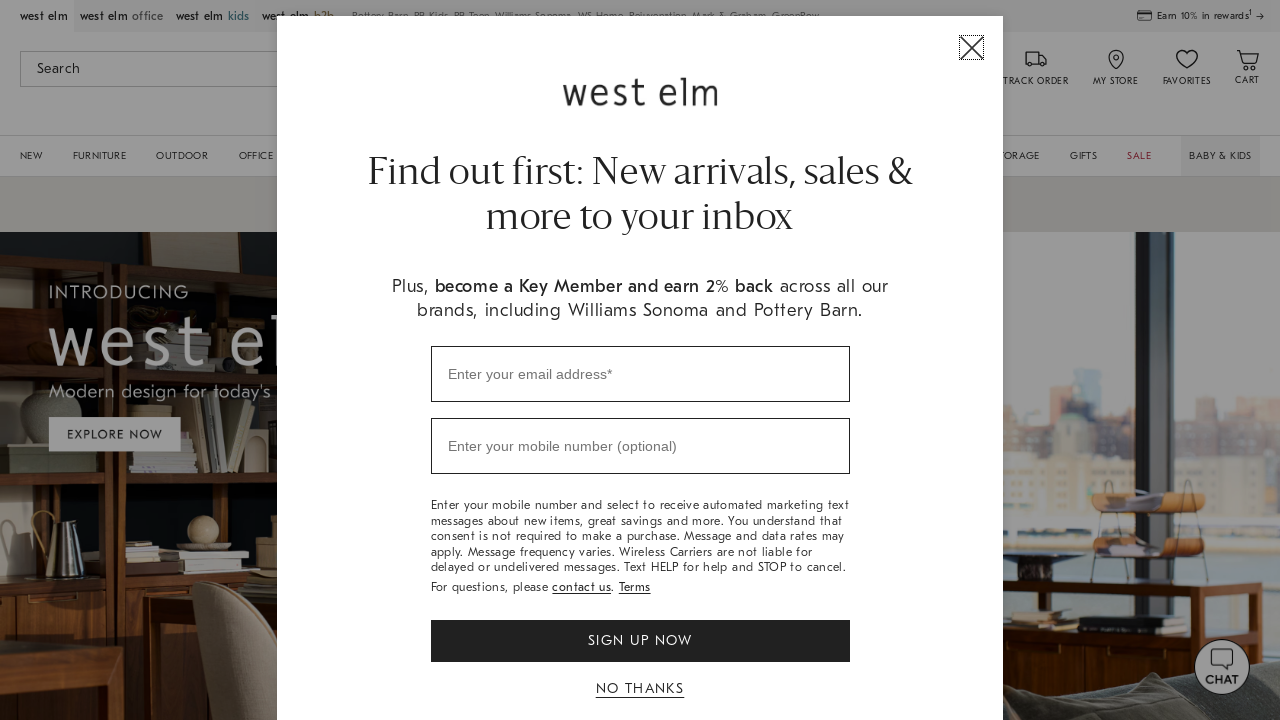

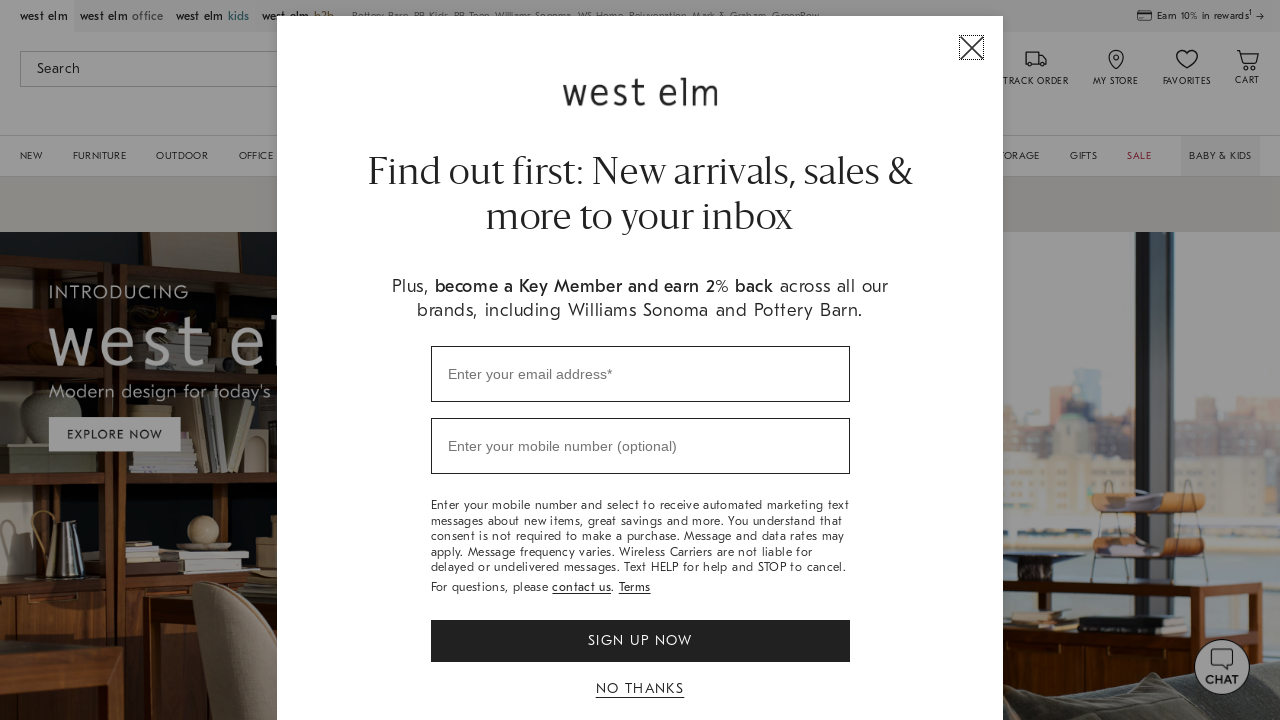